Tests JavaScript confirm dialog dismissal by clicking the second alert button, dismissing it (cancel), and verifying the cancellation result message

Starting URL: https://the-internet.herokuapp.com/javascript_alerts

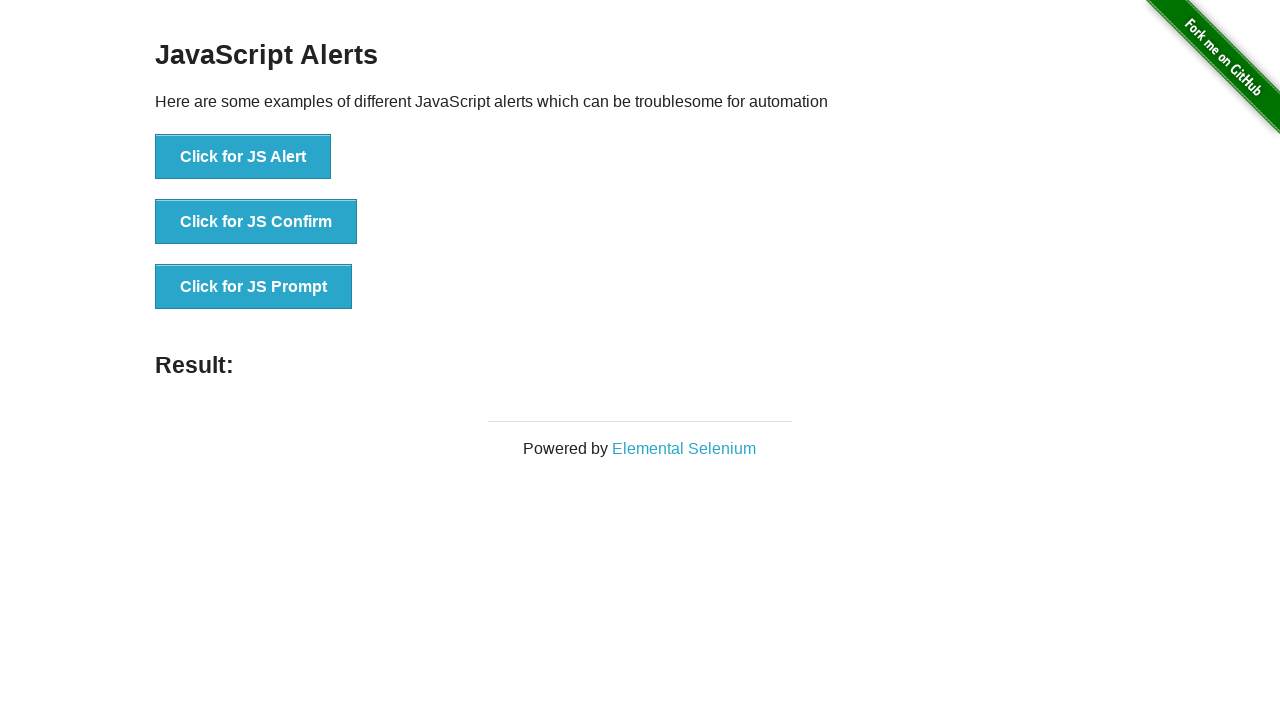

Set up dialog handler to dismiss alert when triggered
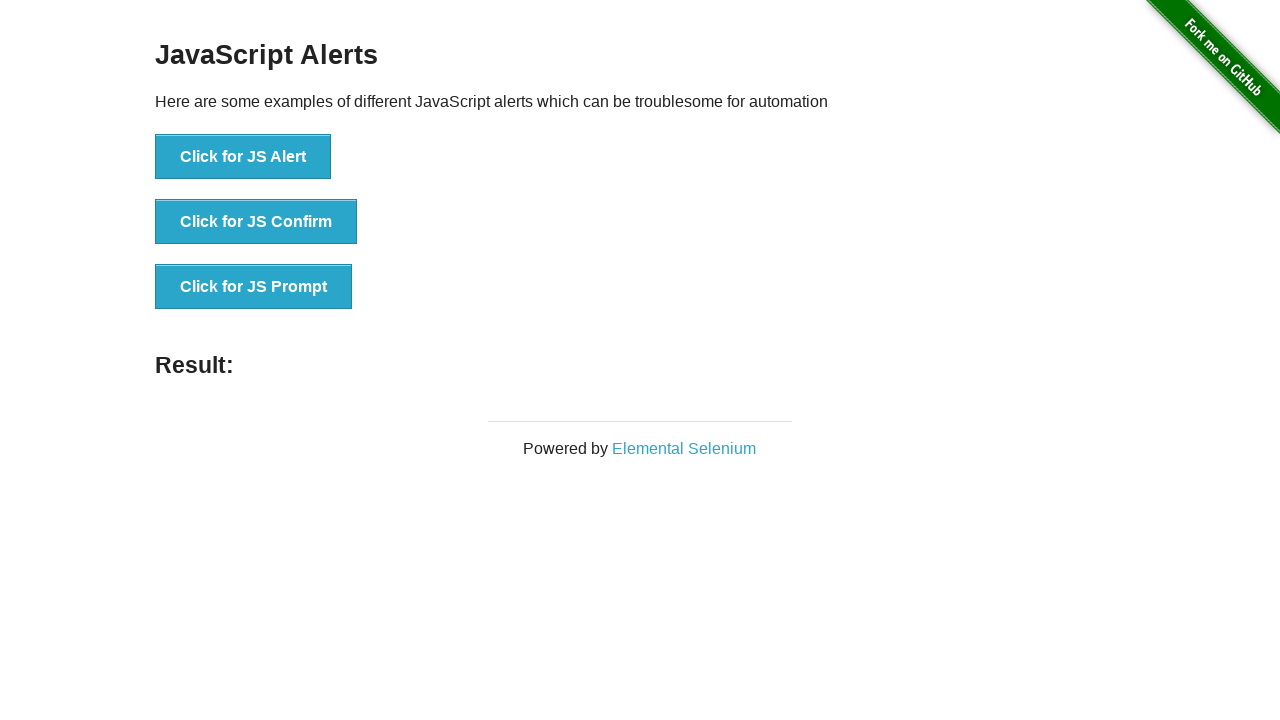

Clicked the confirm button to trigger JavaScript alert at (256, 222) on button[onclick='jsConfirm()']
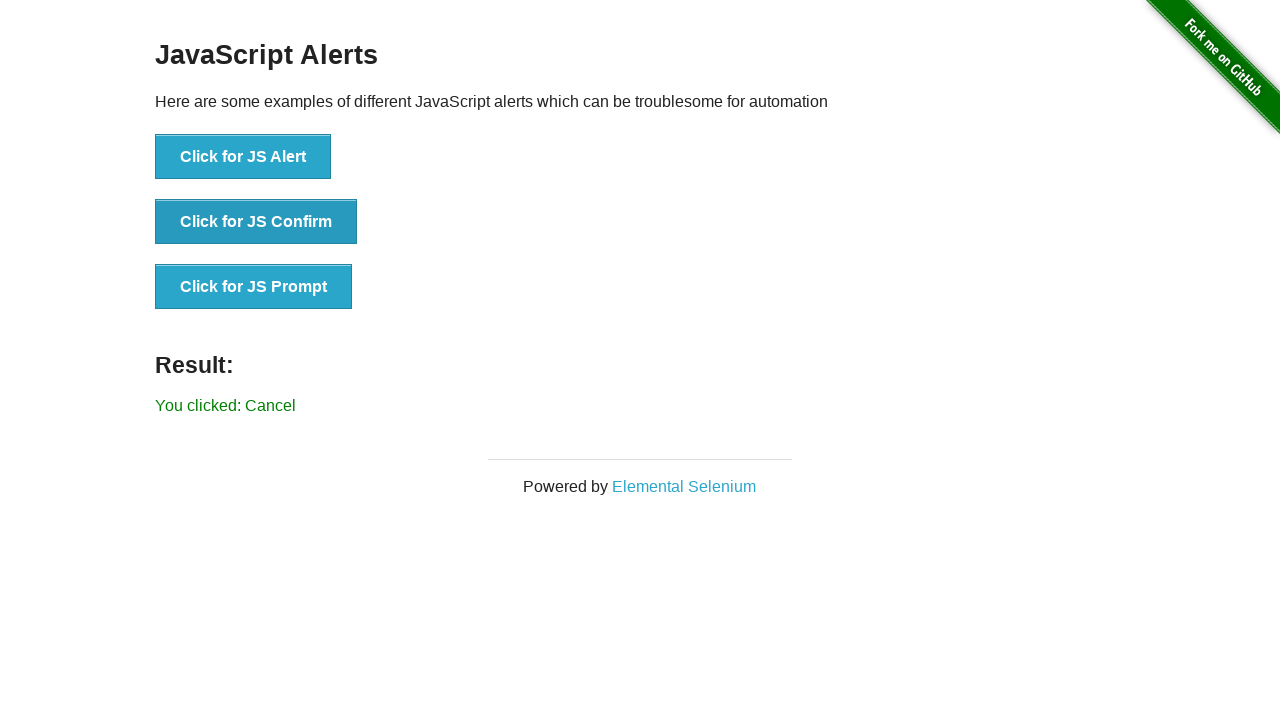

Result message element appeared after dismissing alert
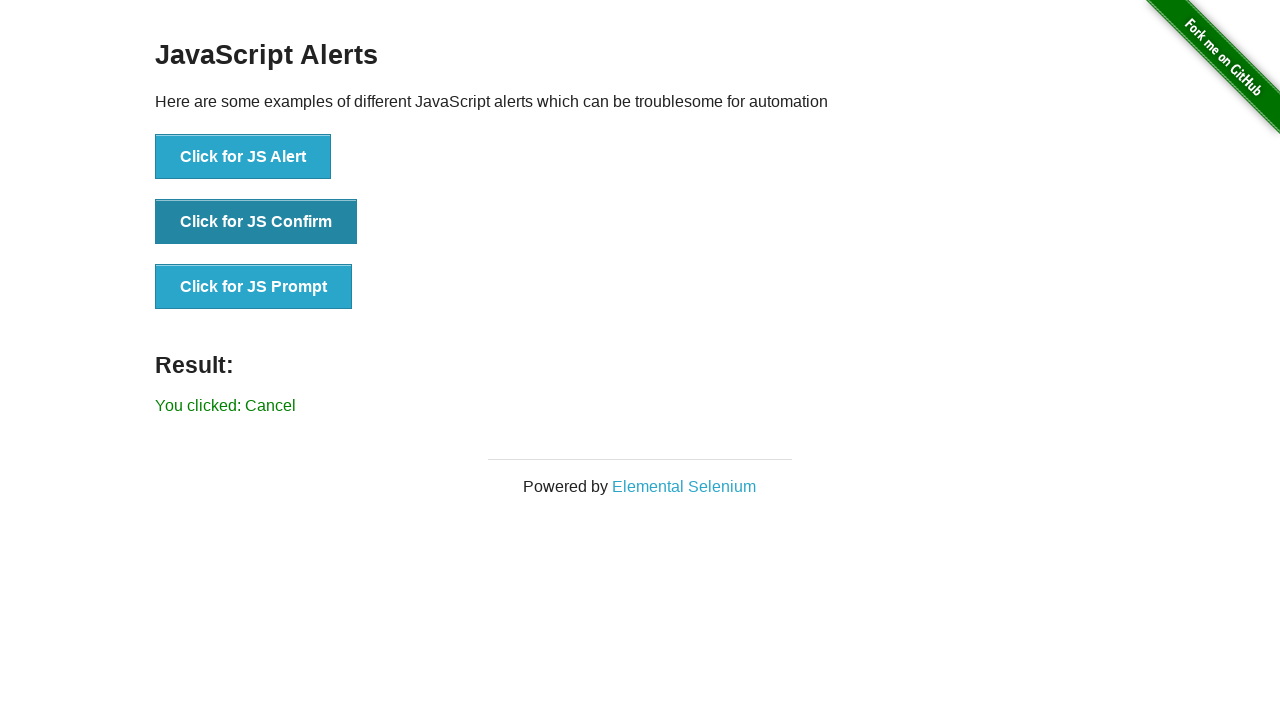

Retrieved result text: 'You clicked: Cancel'
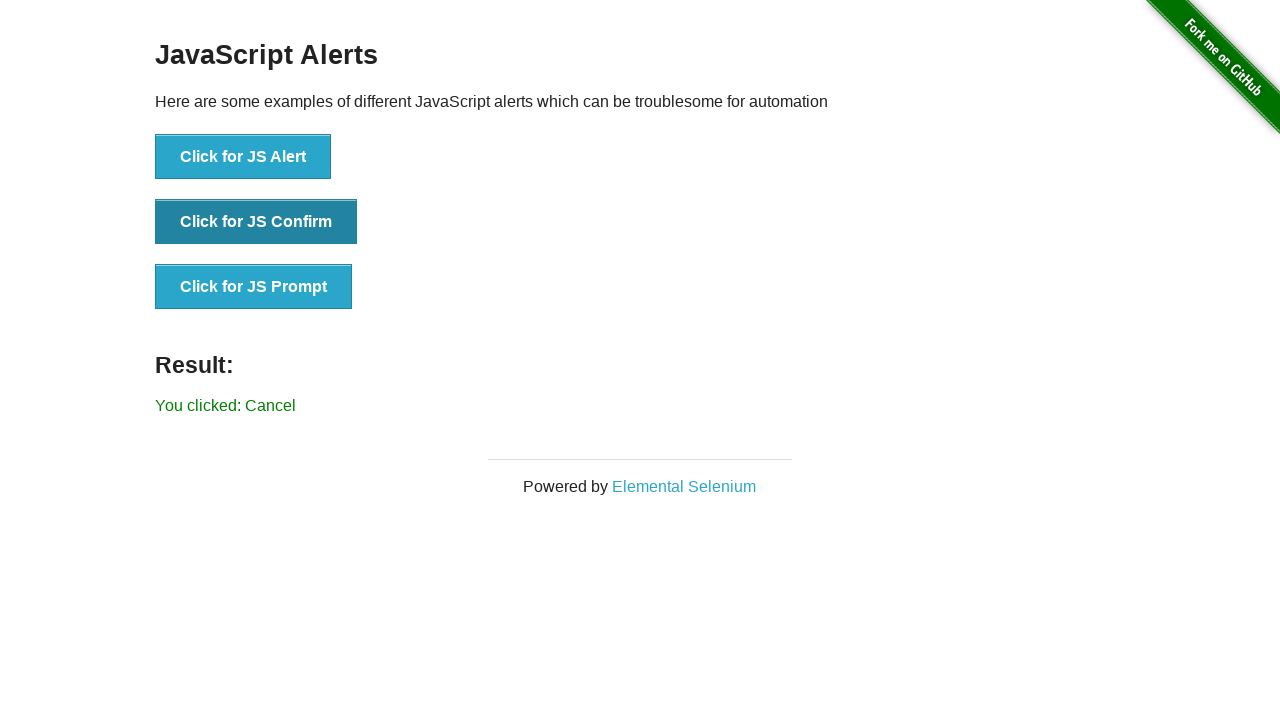

Verified that result message correctly shows 'You clicked: Cancel'
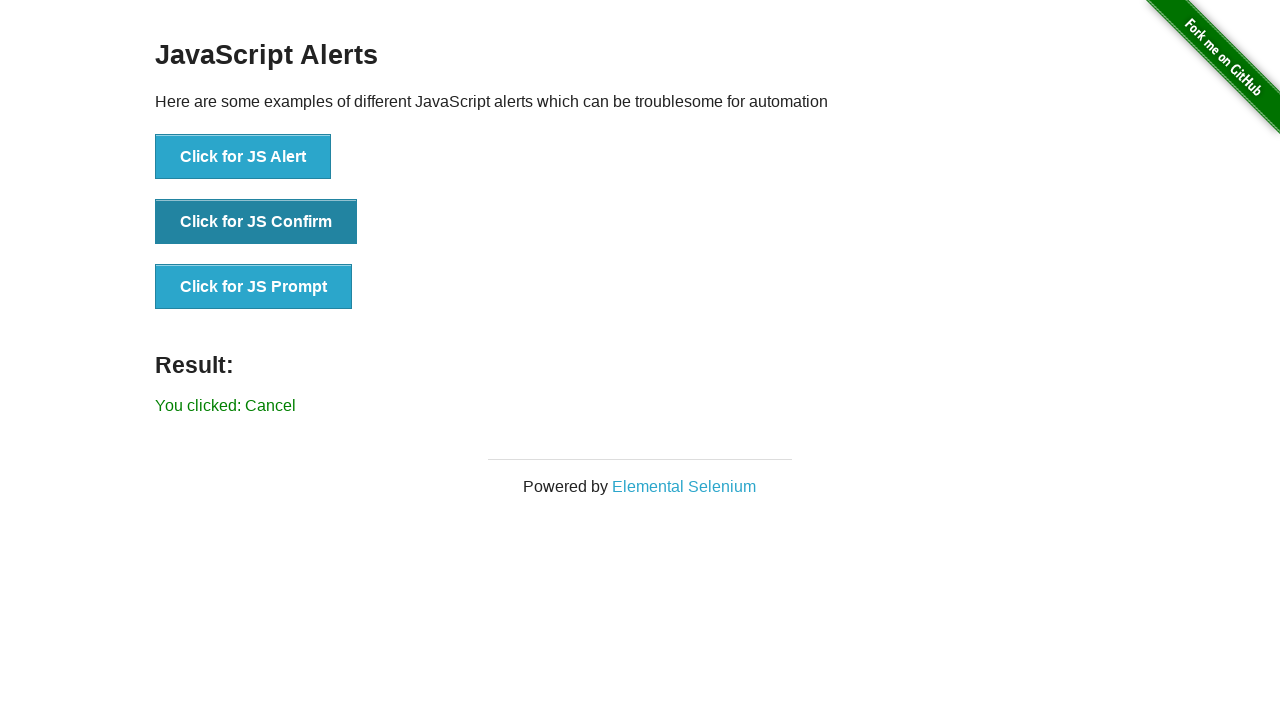

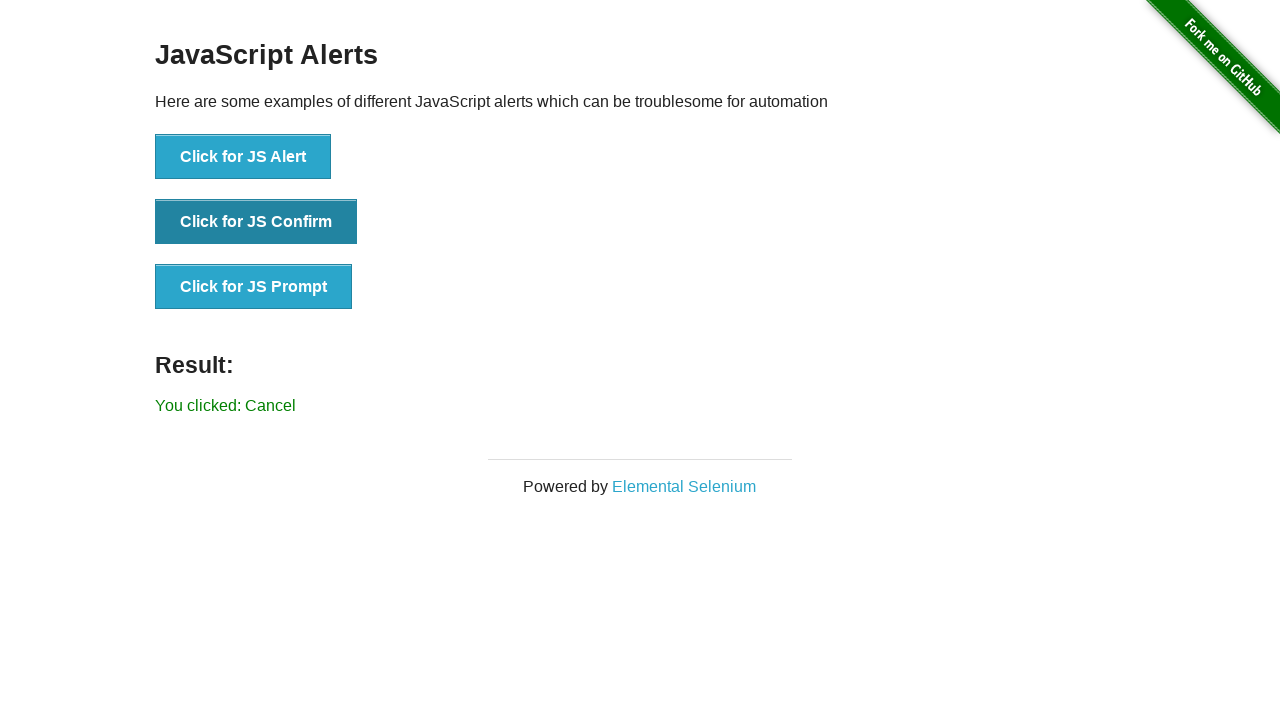